Verifies page title and URL, and counts all anchor tags on the page

Starting URL: https://rahulshettyacademy.com/AutomationPractice/

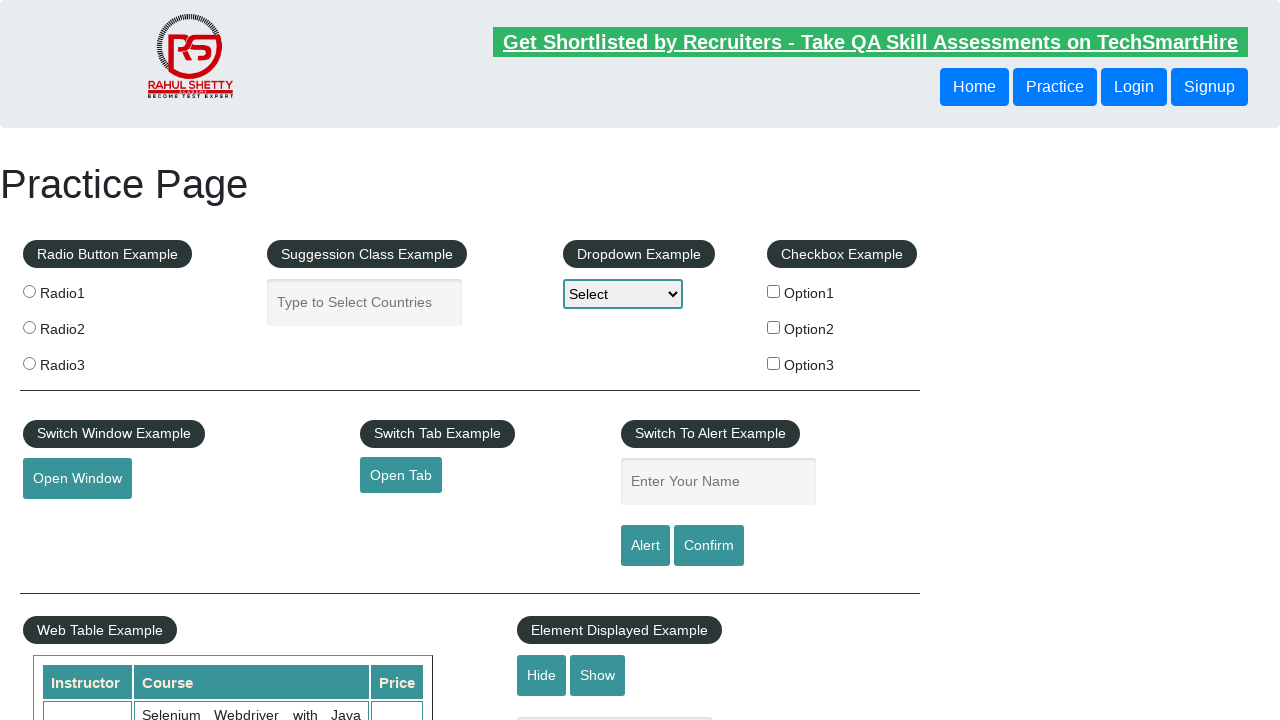

Page loaded - domcontentloaded state reached
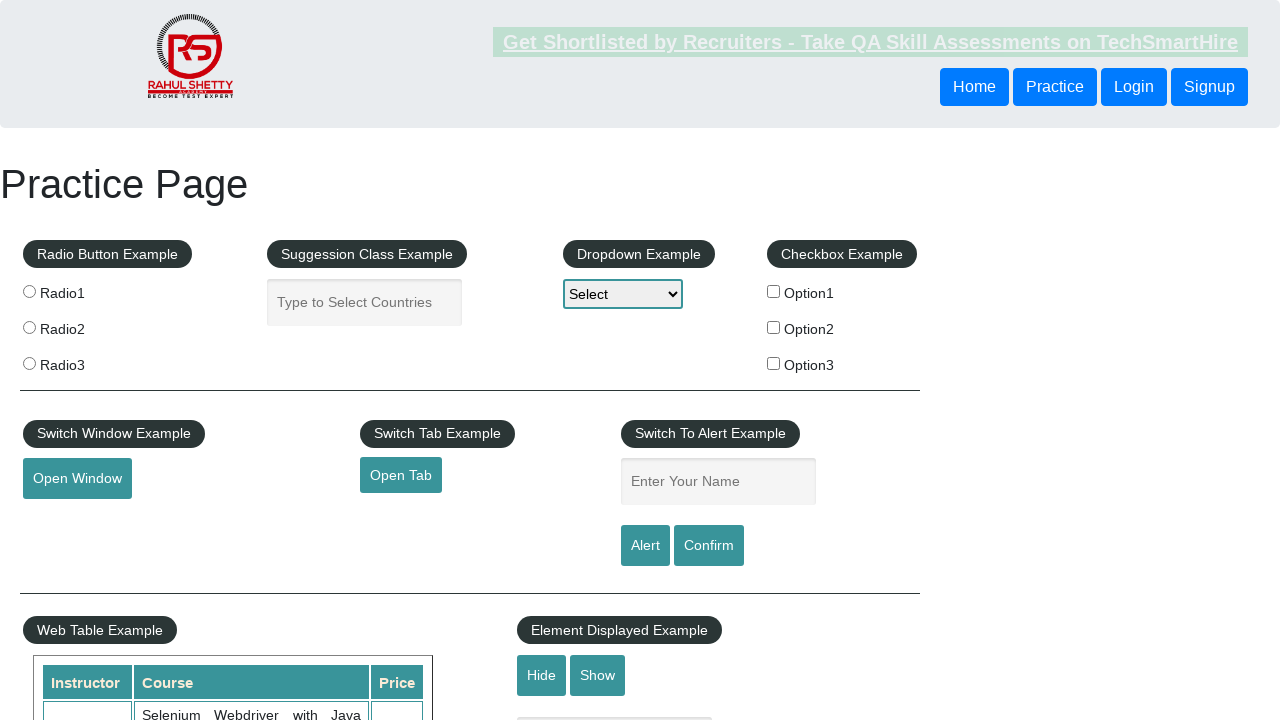

Retrieved all anchor tags - total count: 27
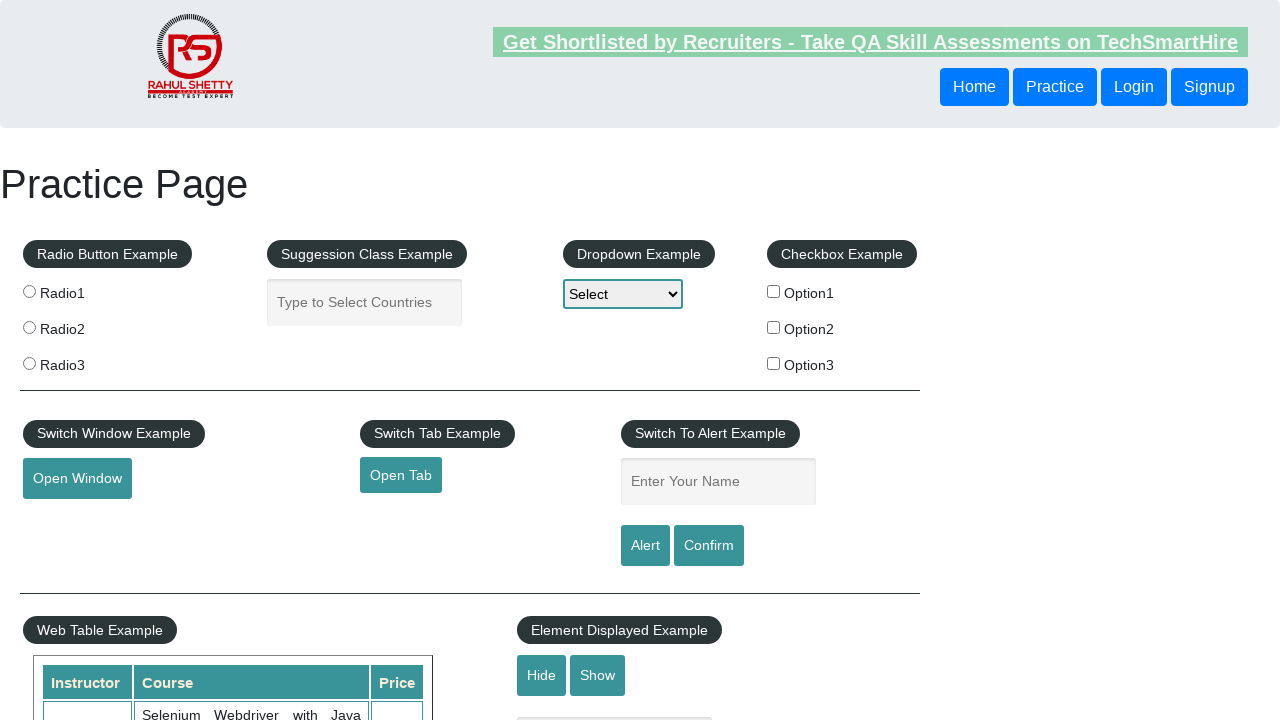

Tag text: 
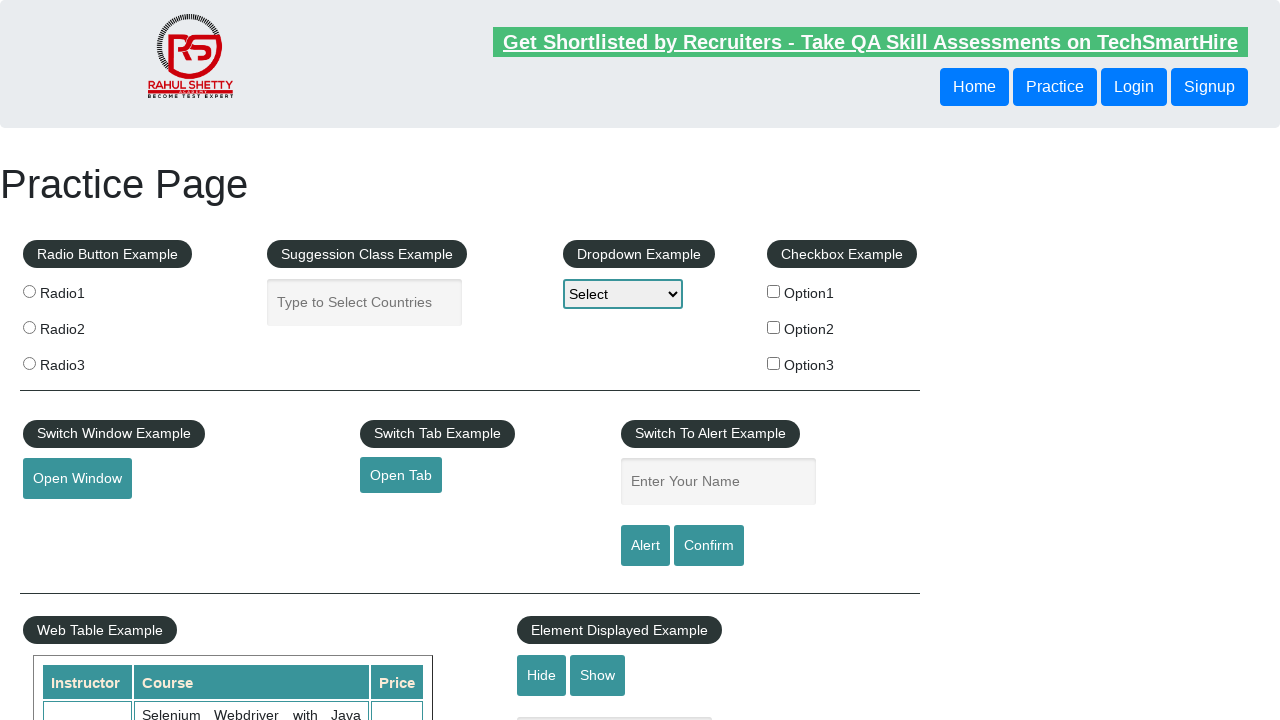

Tag text: Get Shortlisted by Recruiters - Take QA Skill Assessments on TechSmartHire
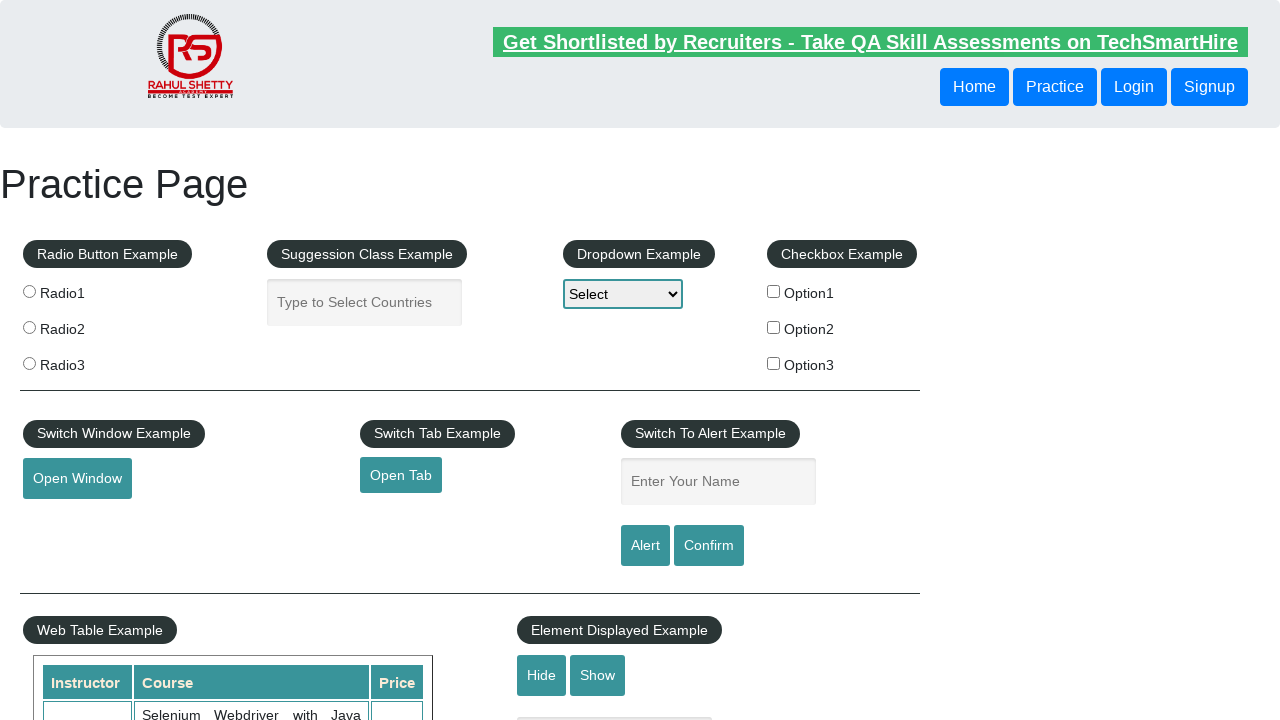

Tag text: Home
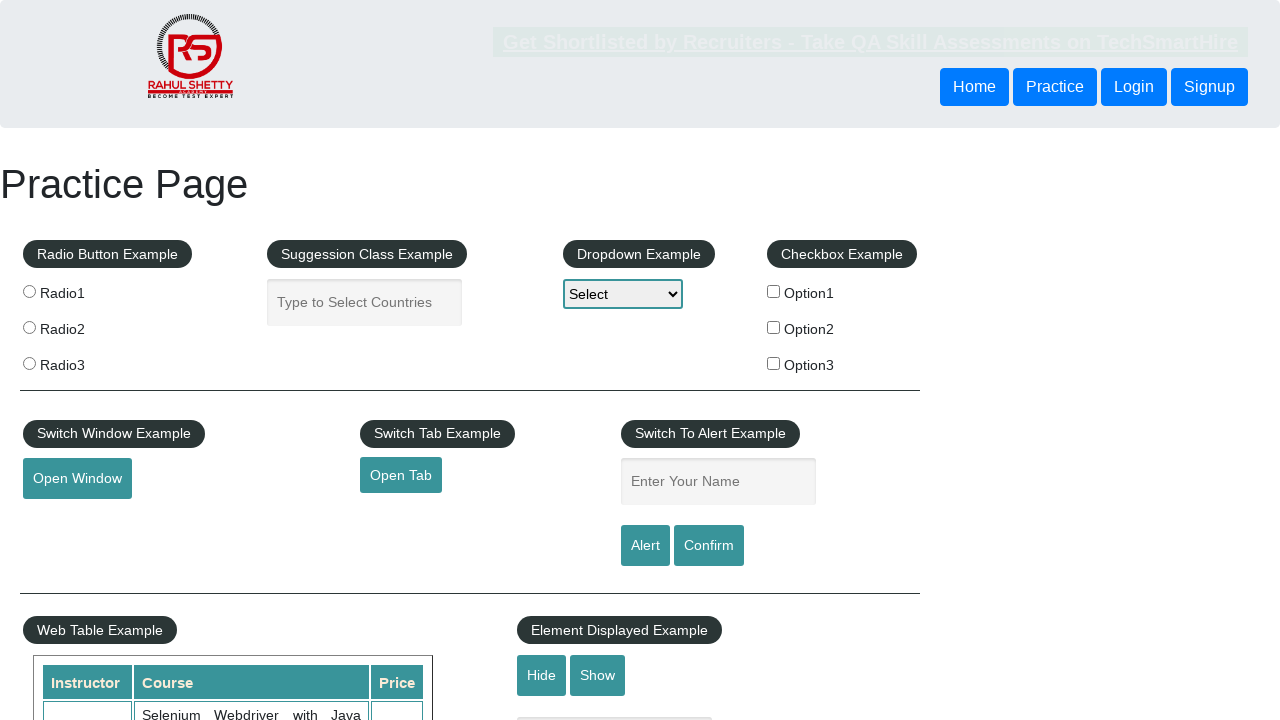

Tag text: Open Tab
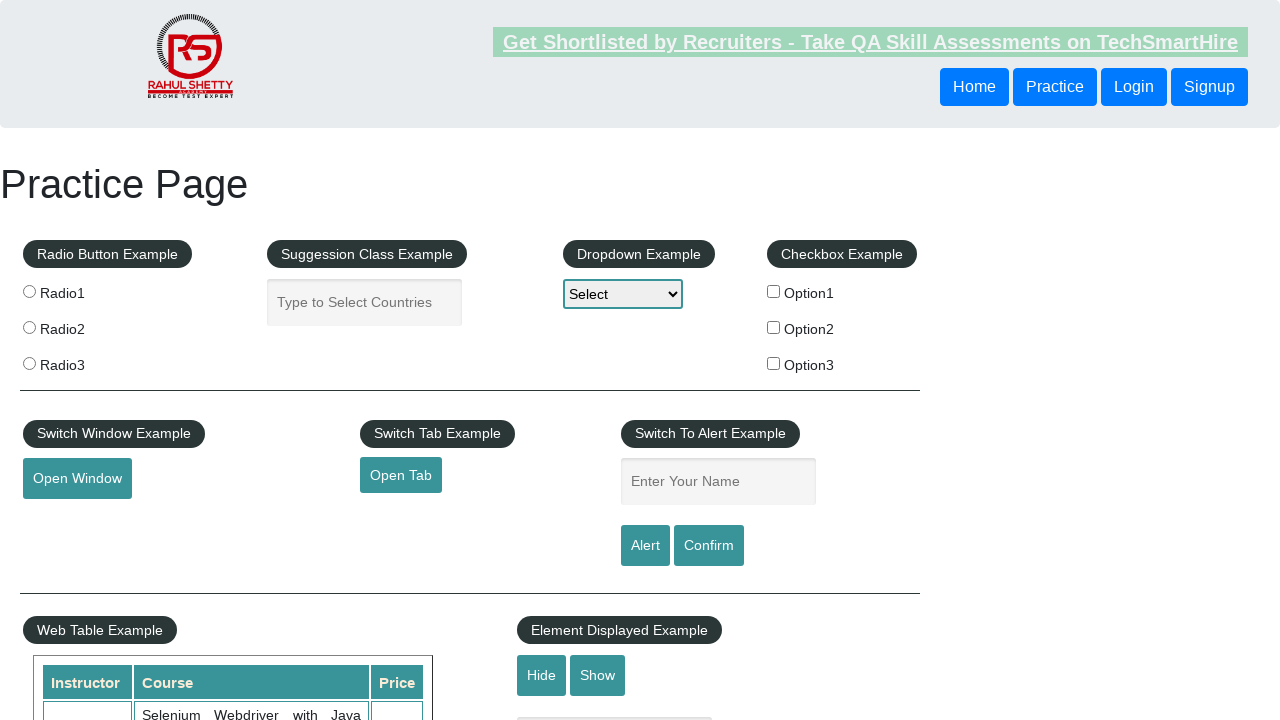

Tag text: Top
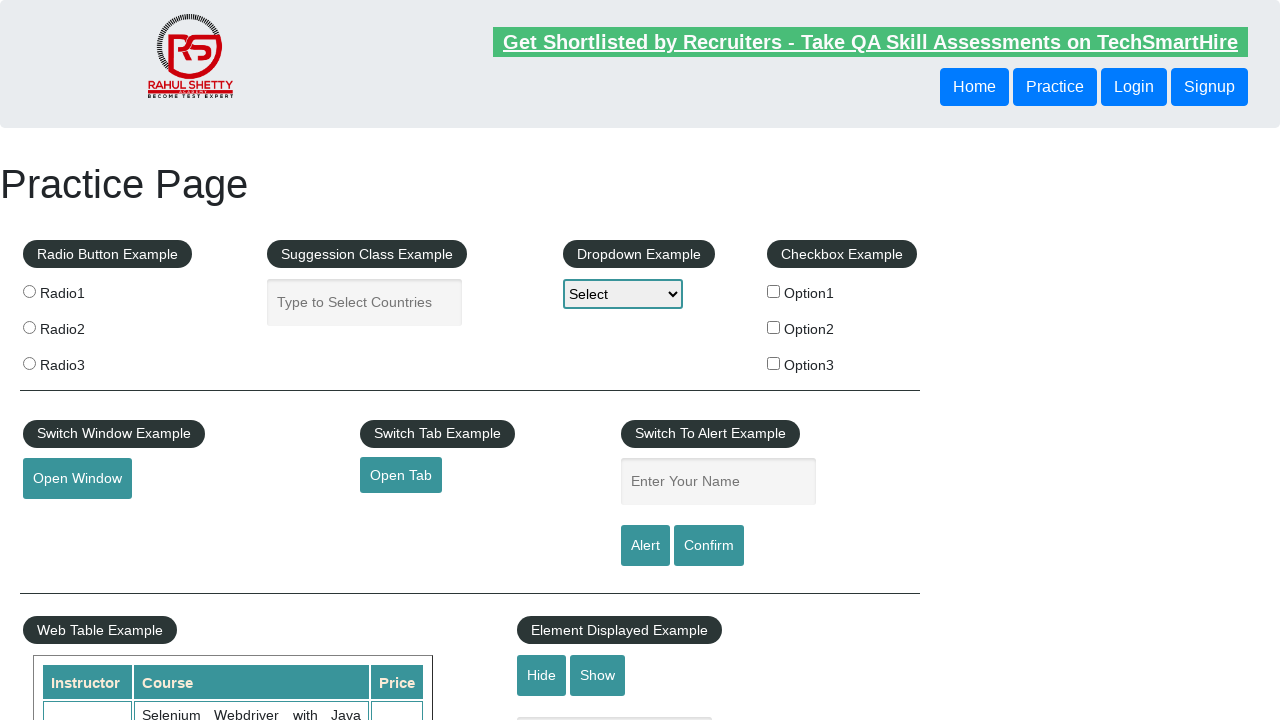

Tag text: Reload
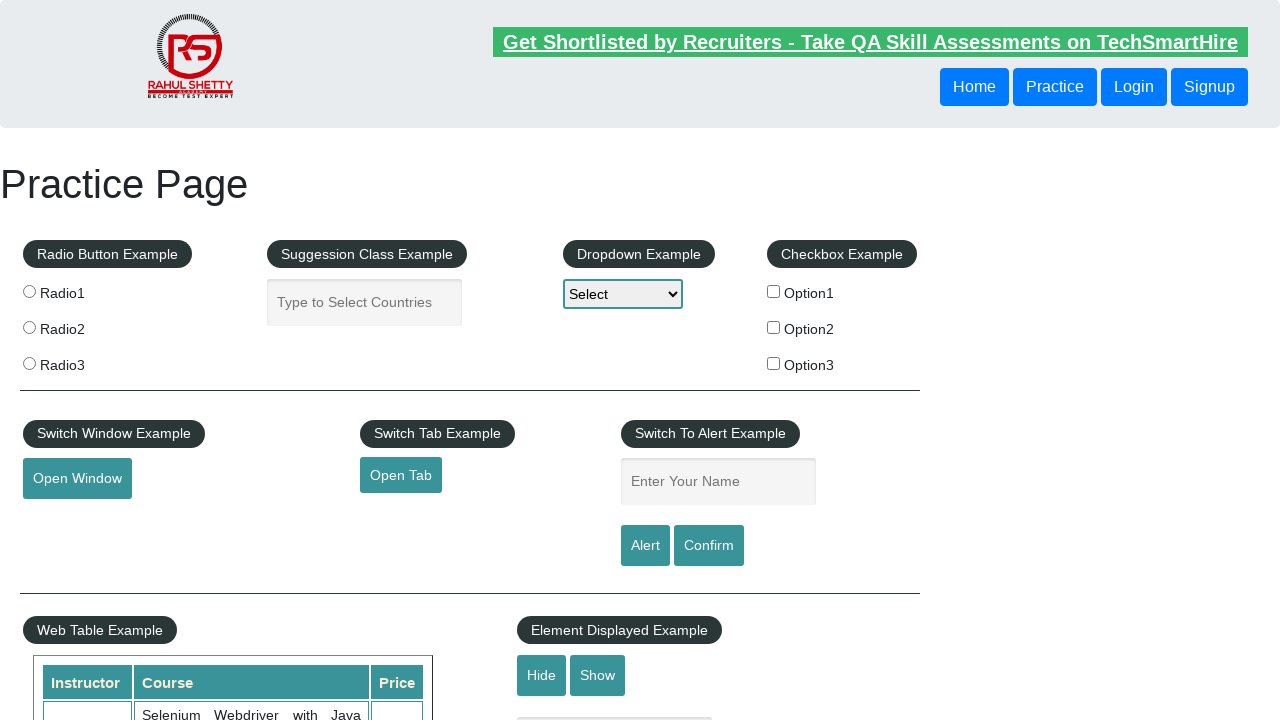

Tag text: Discount Coupons
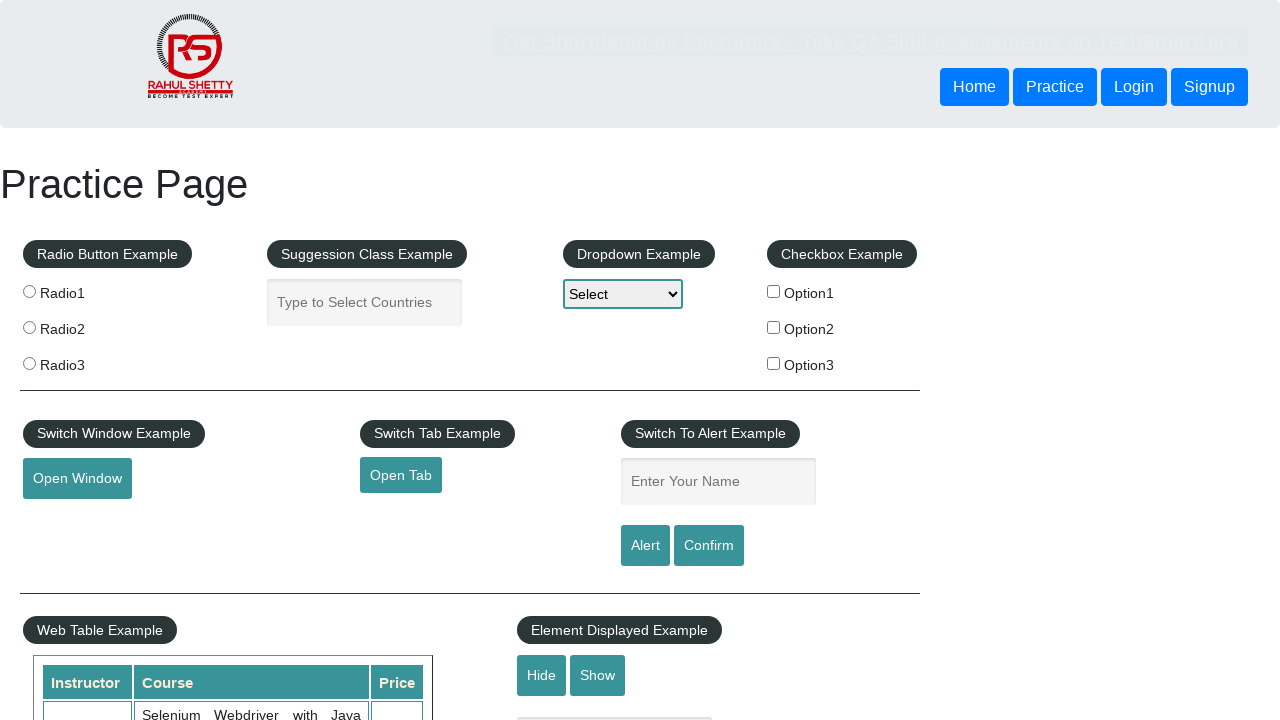

Tag text: REST API
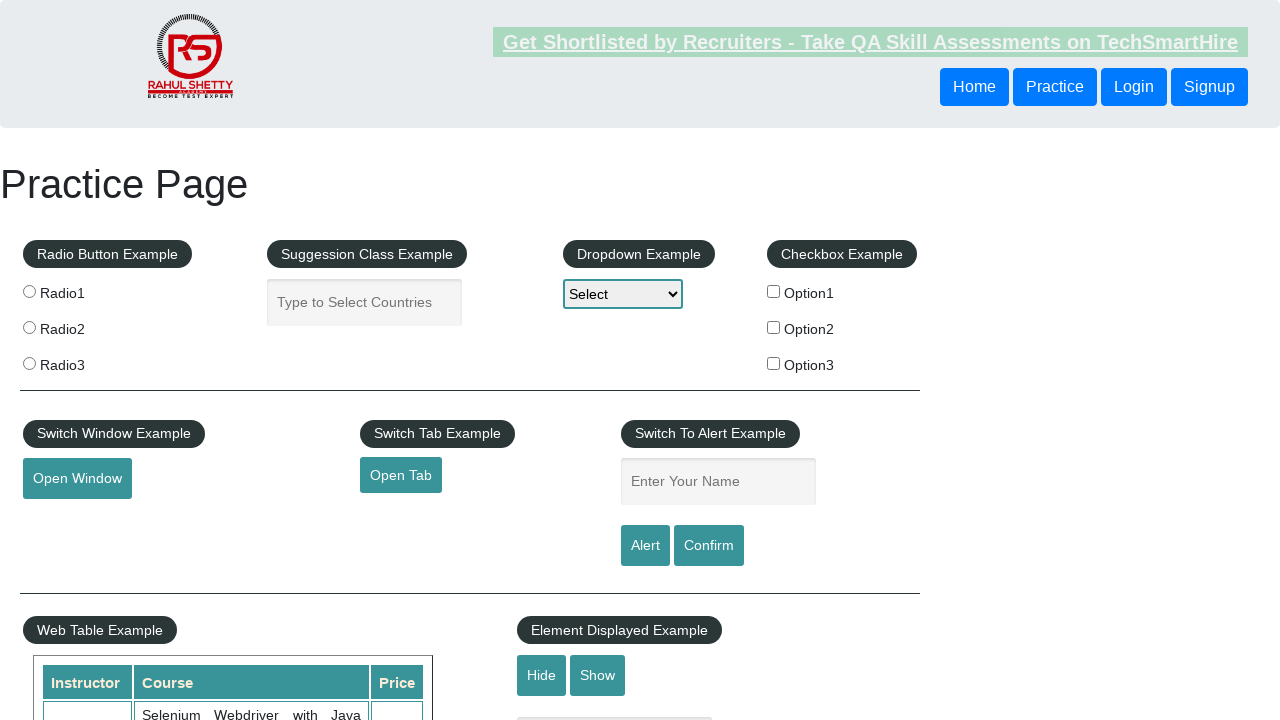

Tag text: SoapUI
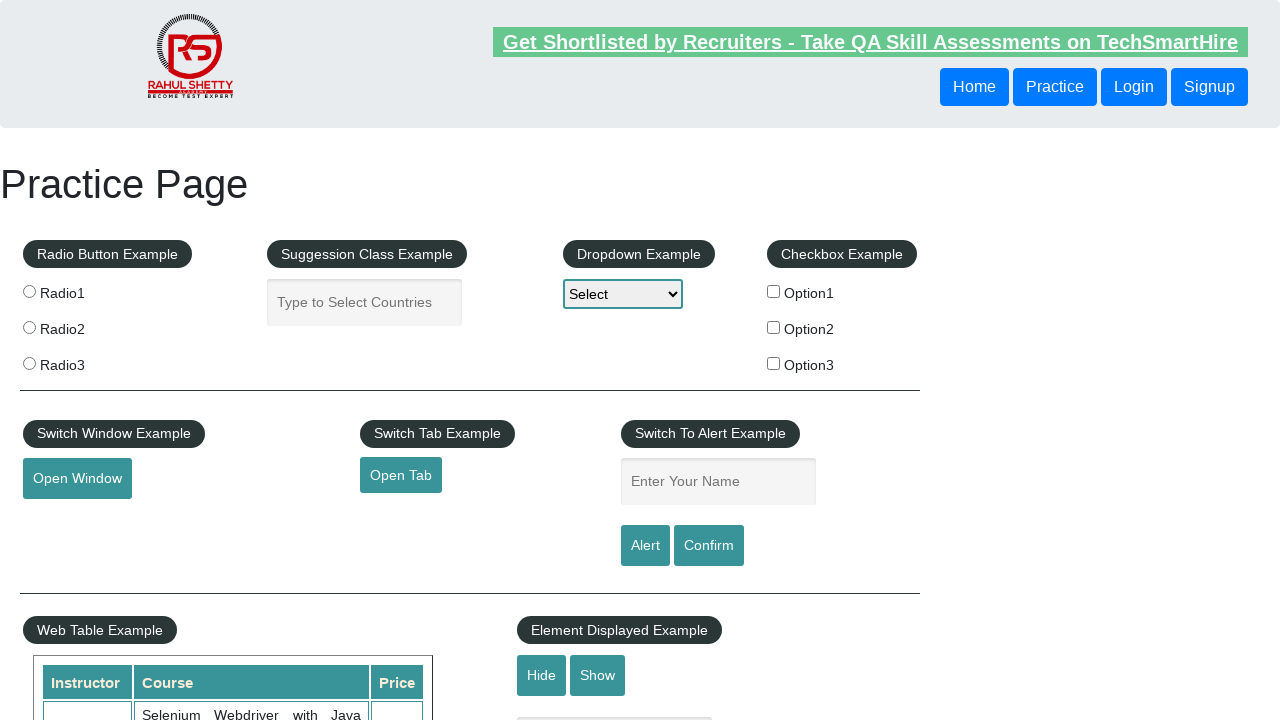

Tag text: Appium
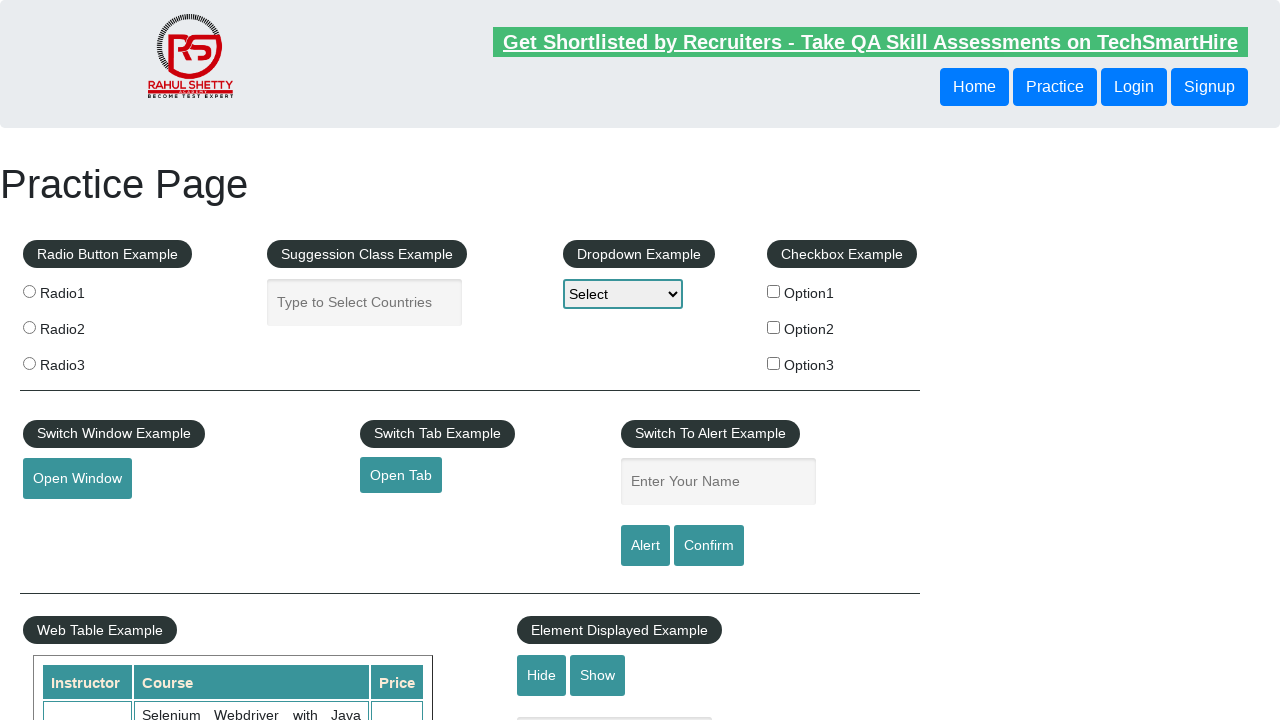

Tag text: JMeter
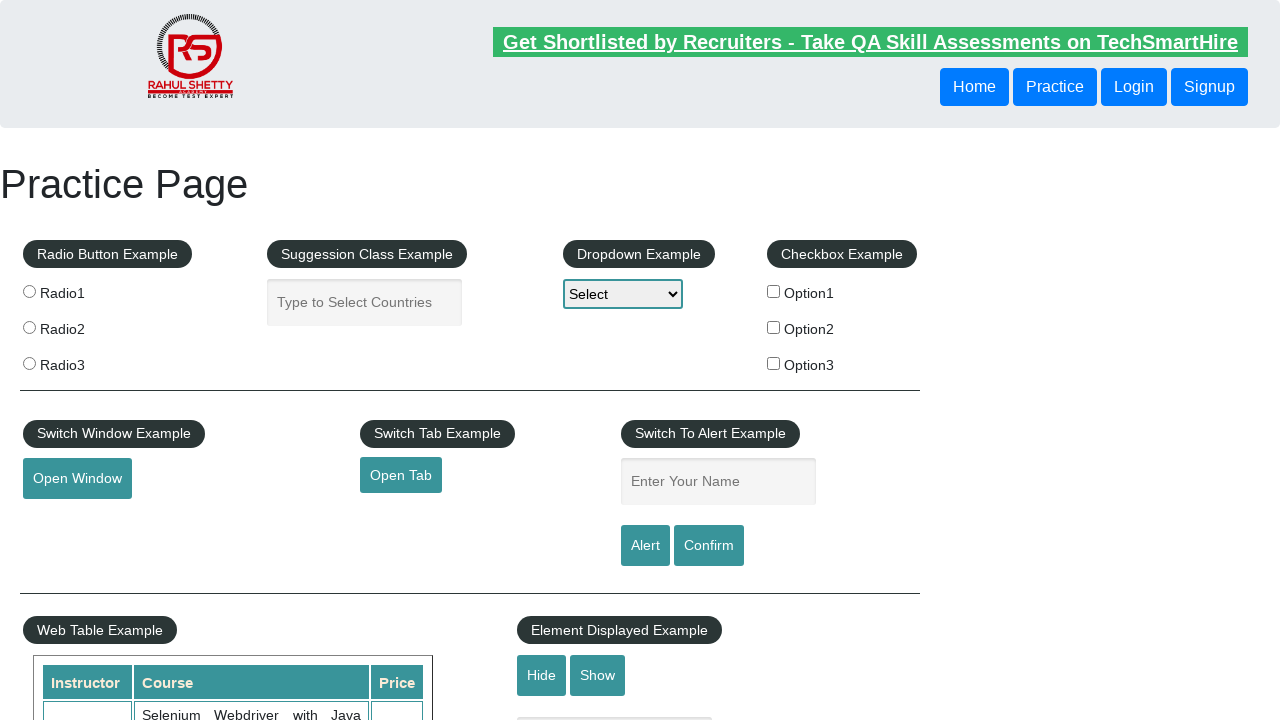

Tag text: Latest News
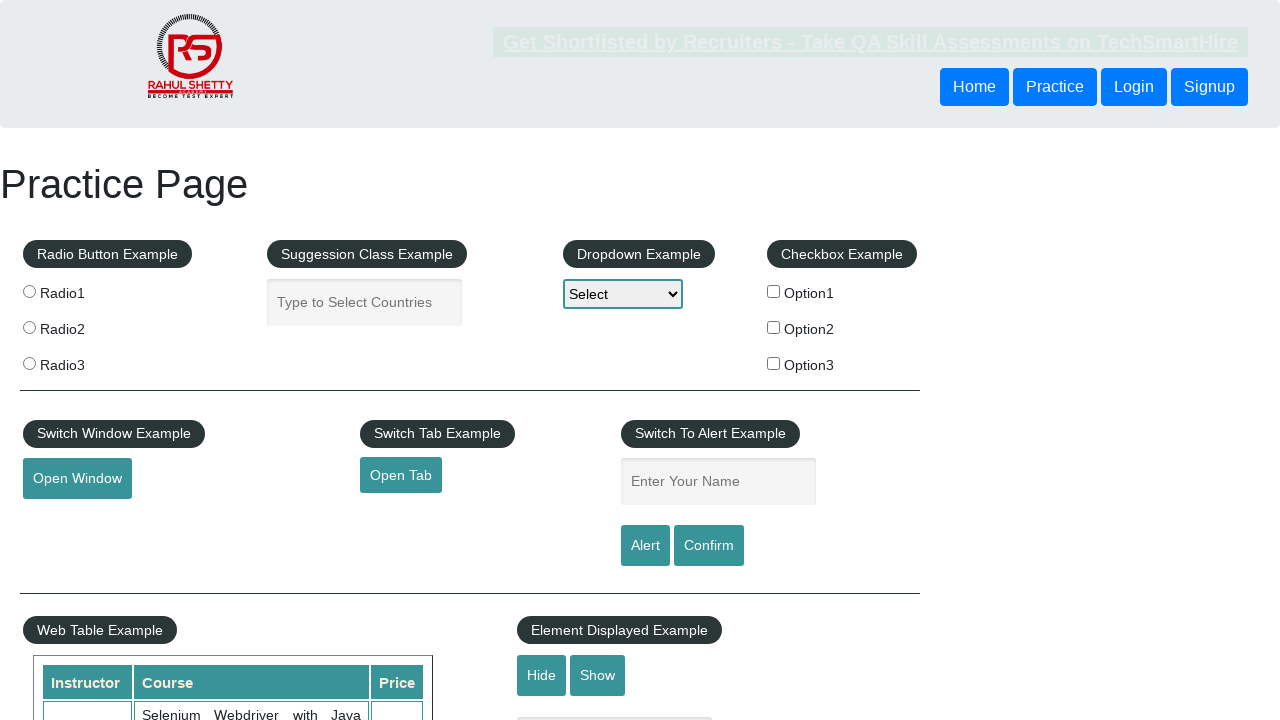

Tag text: Broken Link
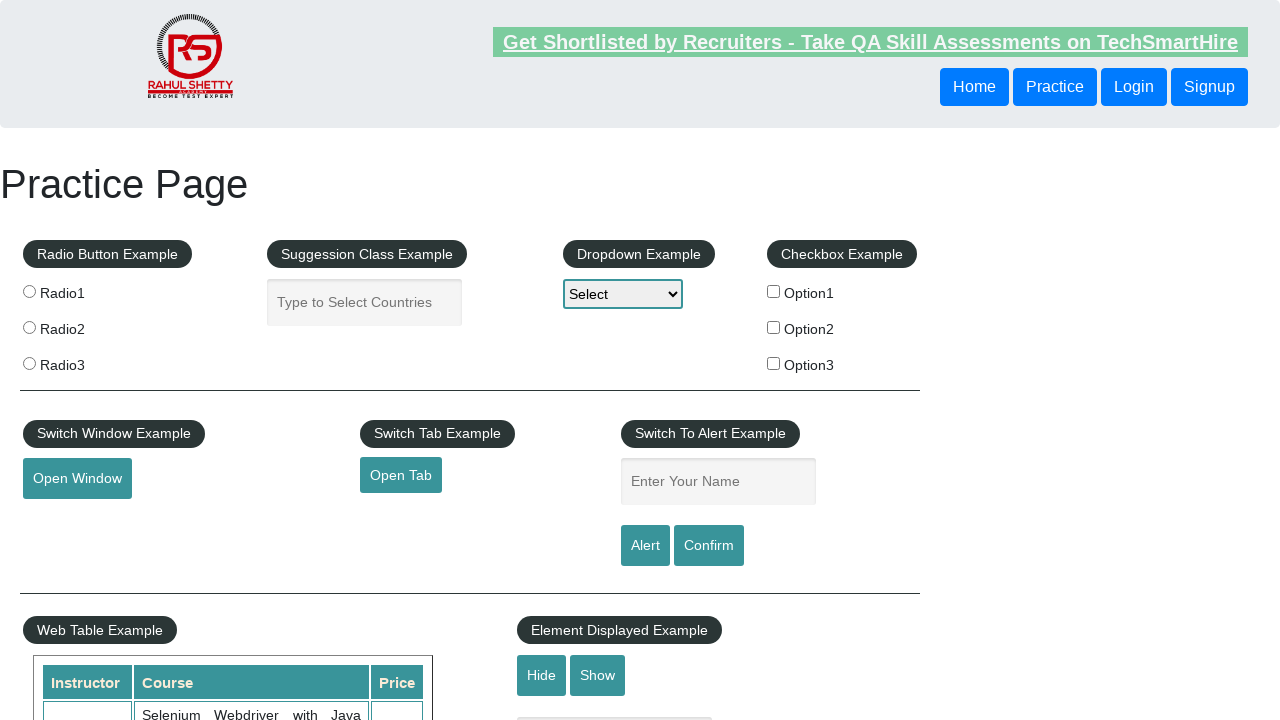

Tag text: Dummy Content for Testing.
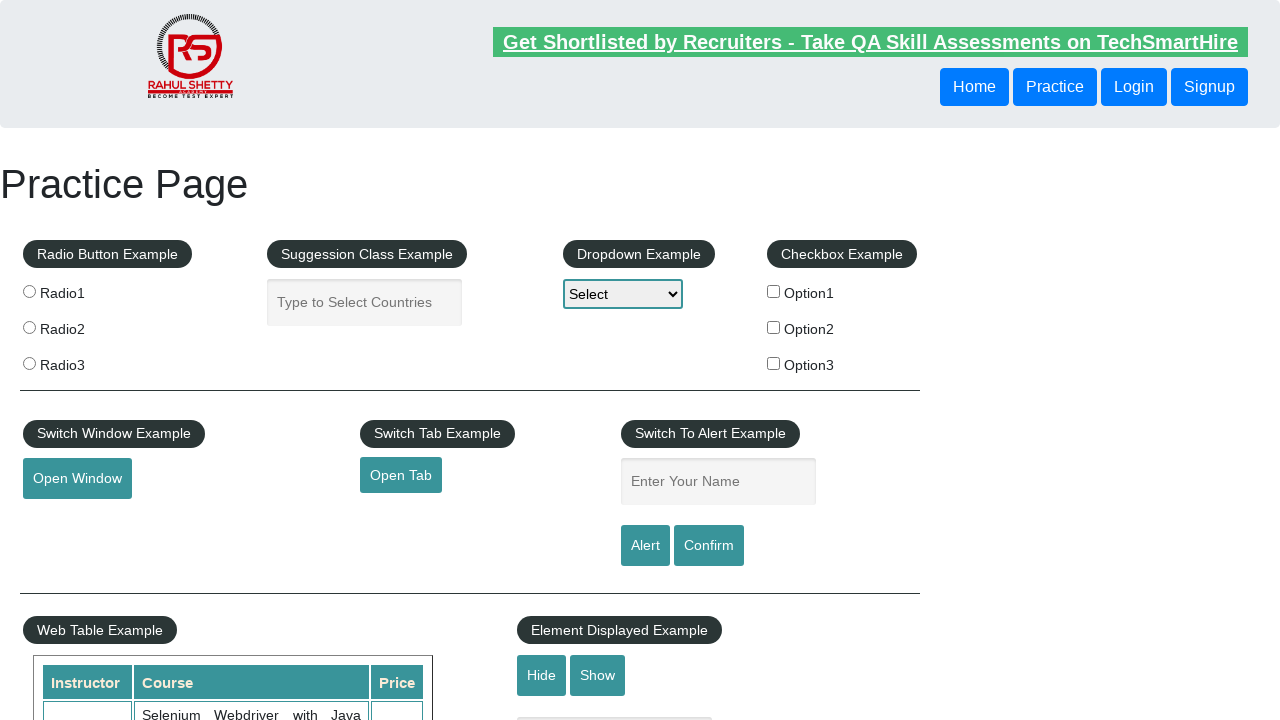

Tag text: Dummy Content for Testing.
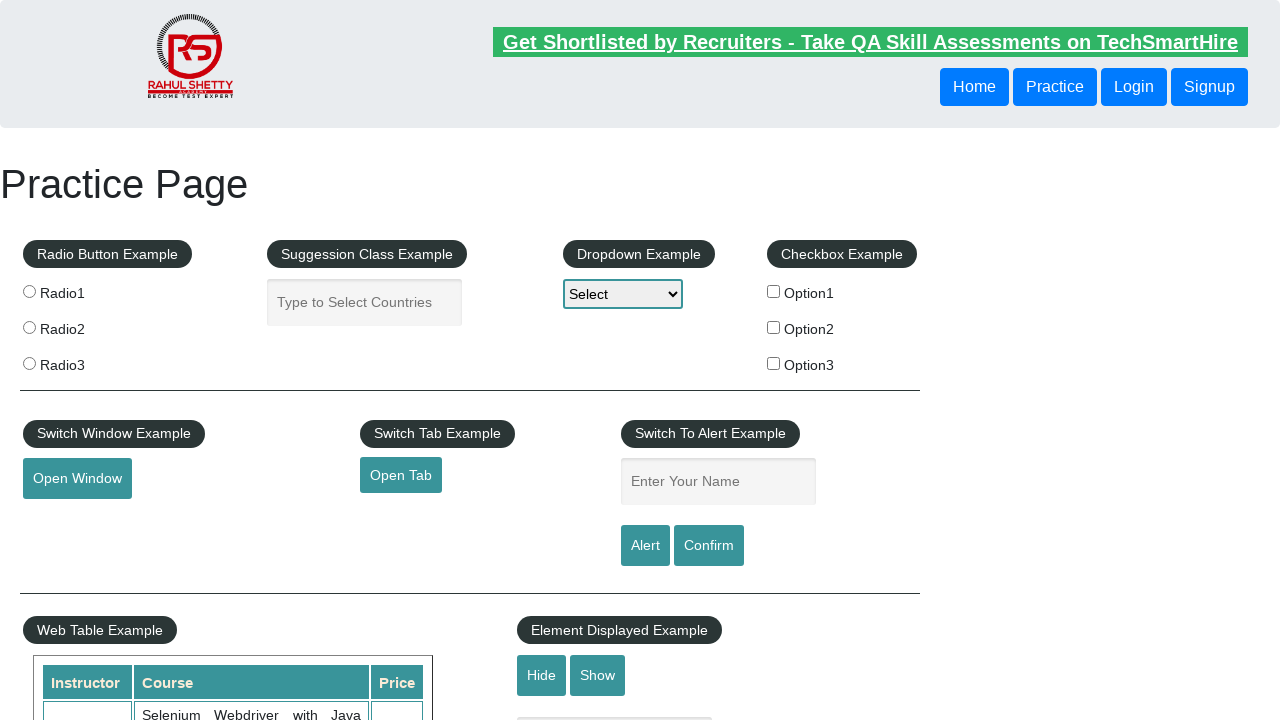

Tag text: Dummy Content for Testing.
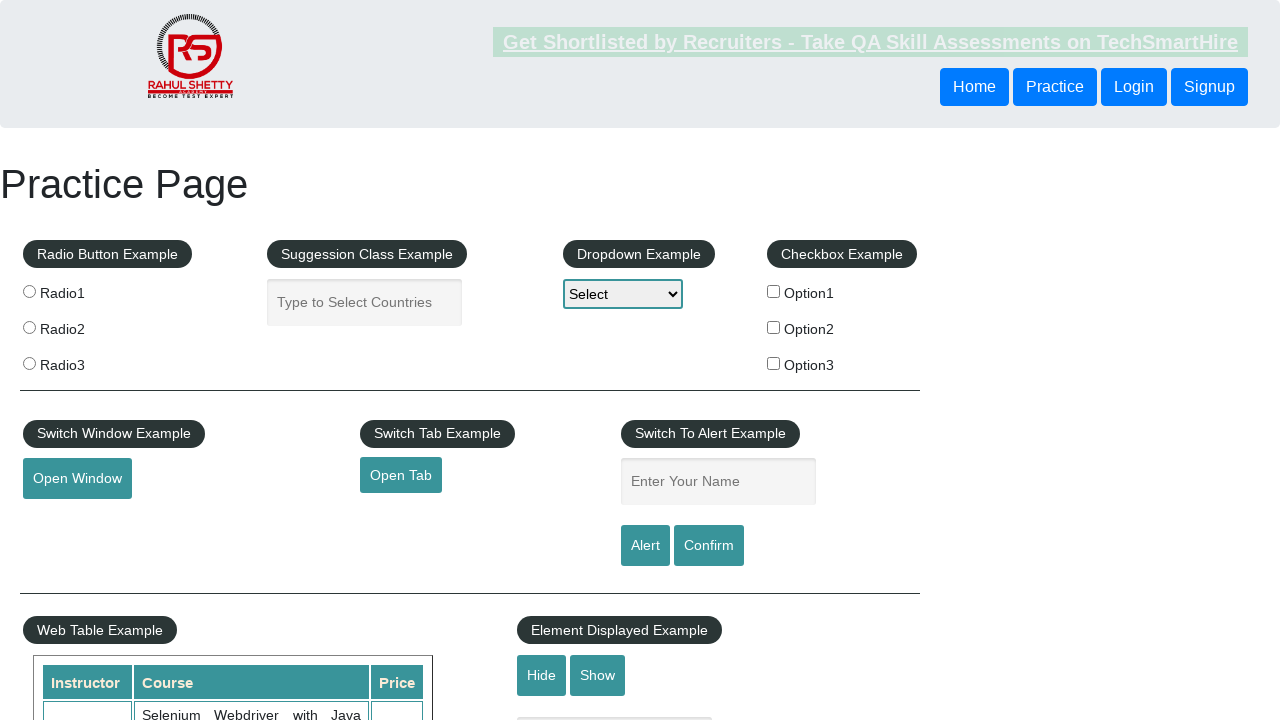

Tag text: Contact info
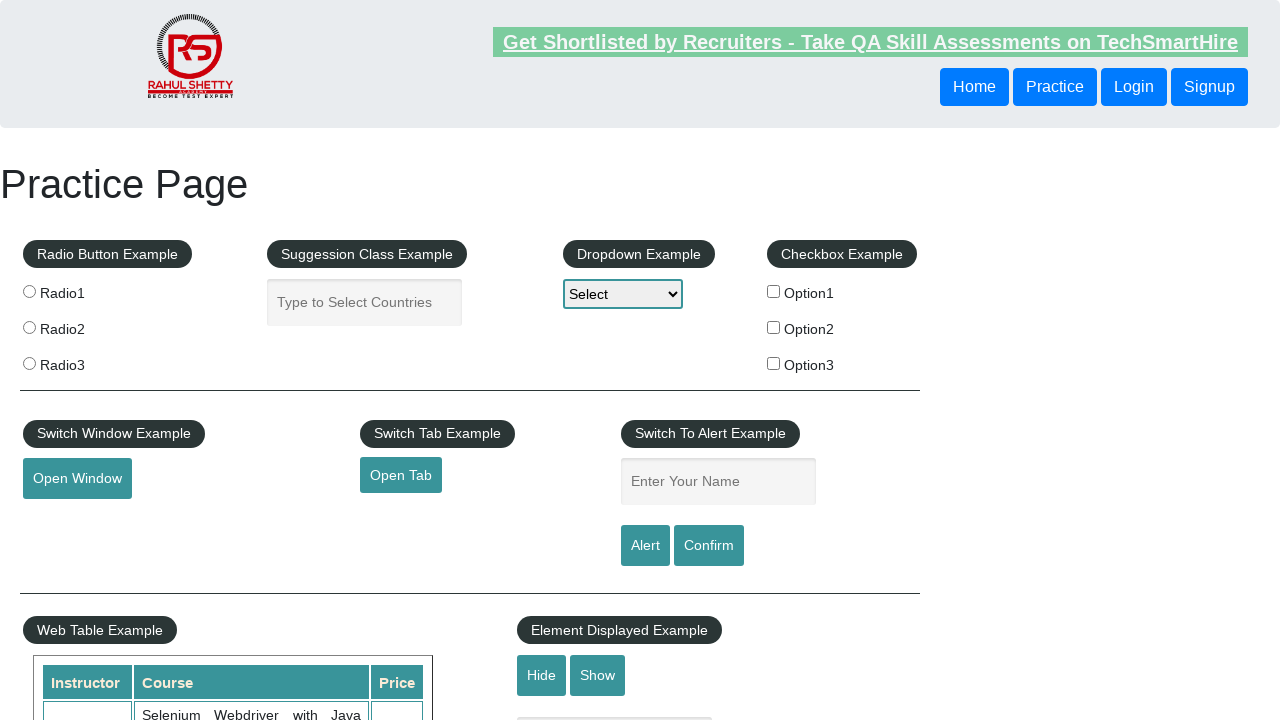

Tag text: Dummy Content for Testing.
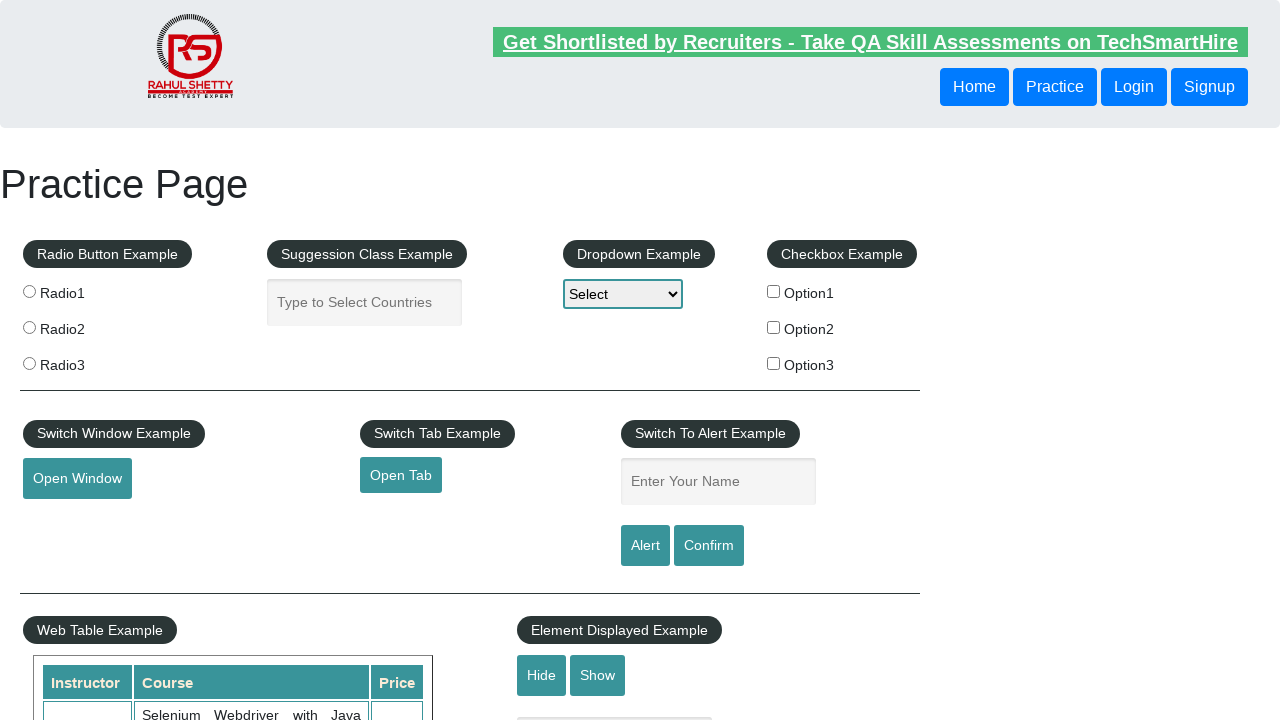

Tag text: Dummy Content for Testing.
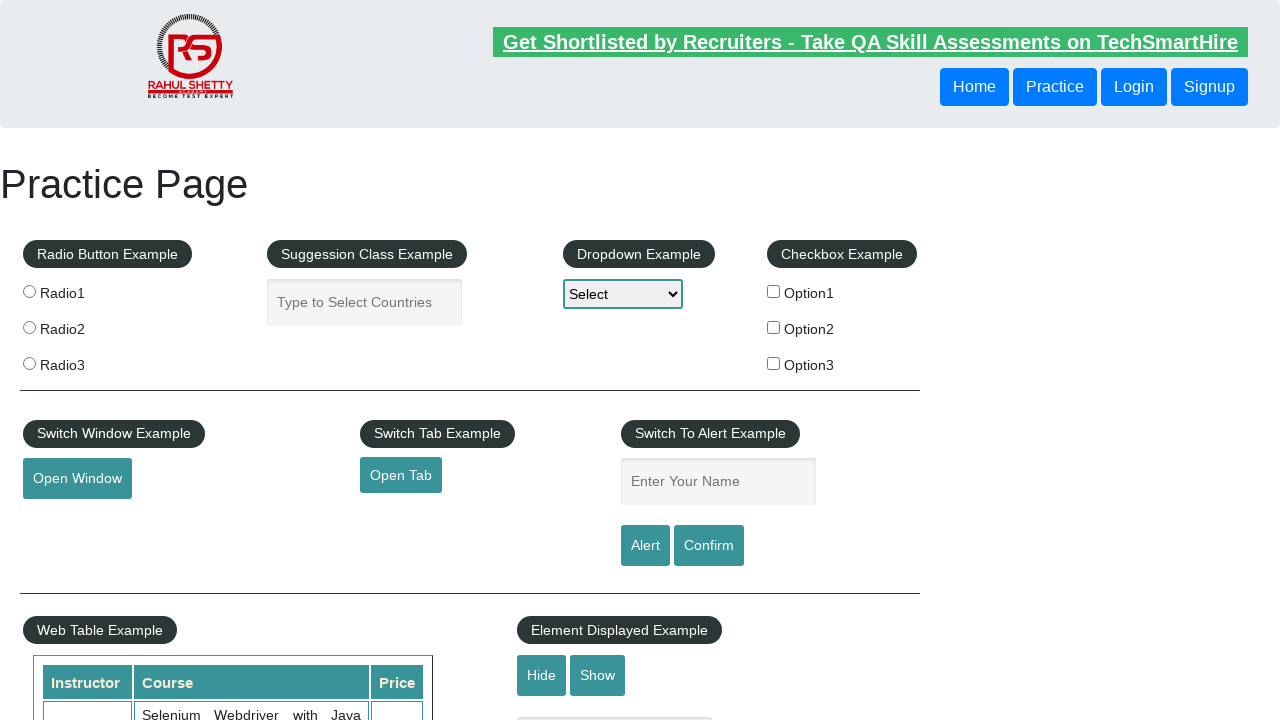

Tag text: Dummy Content for Testing.
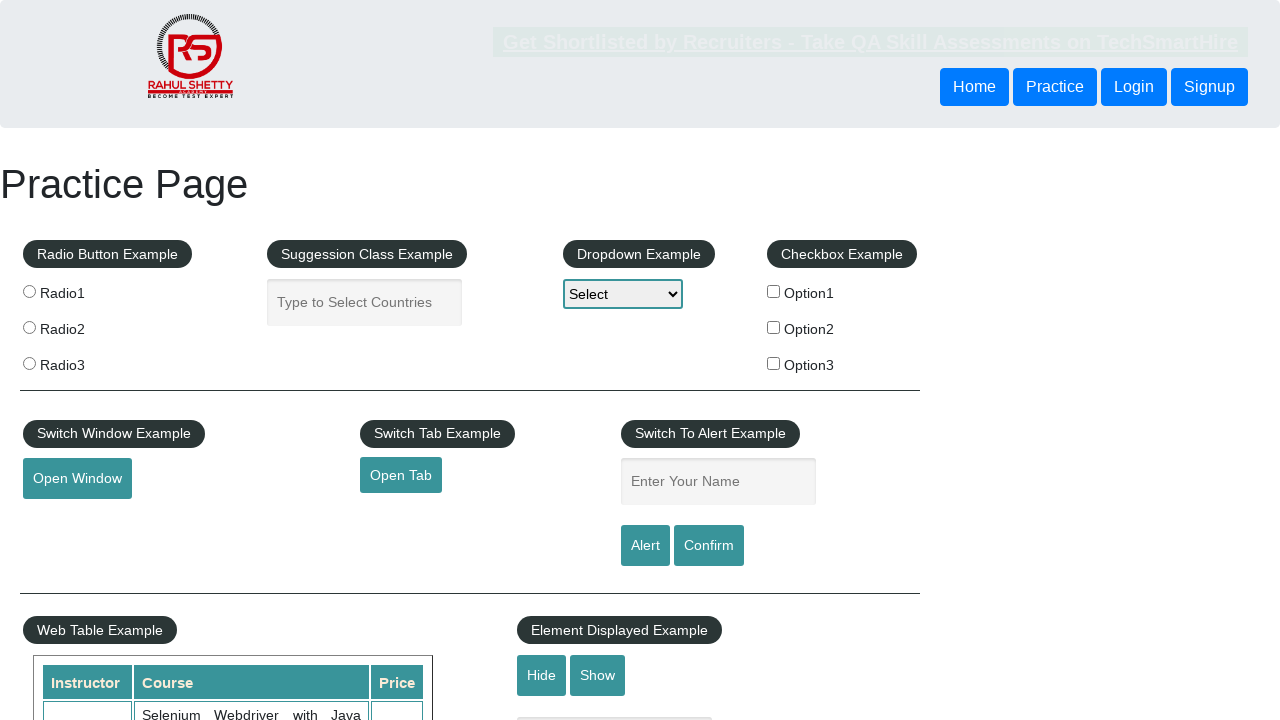

Tag text: Dummy Content for Testing.
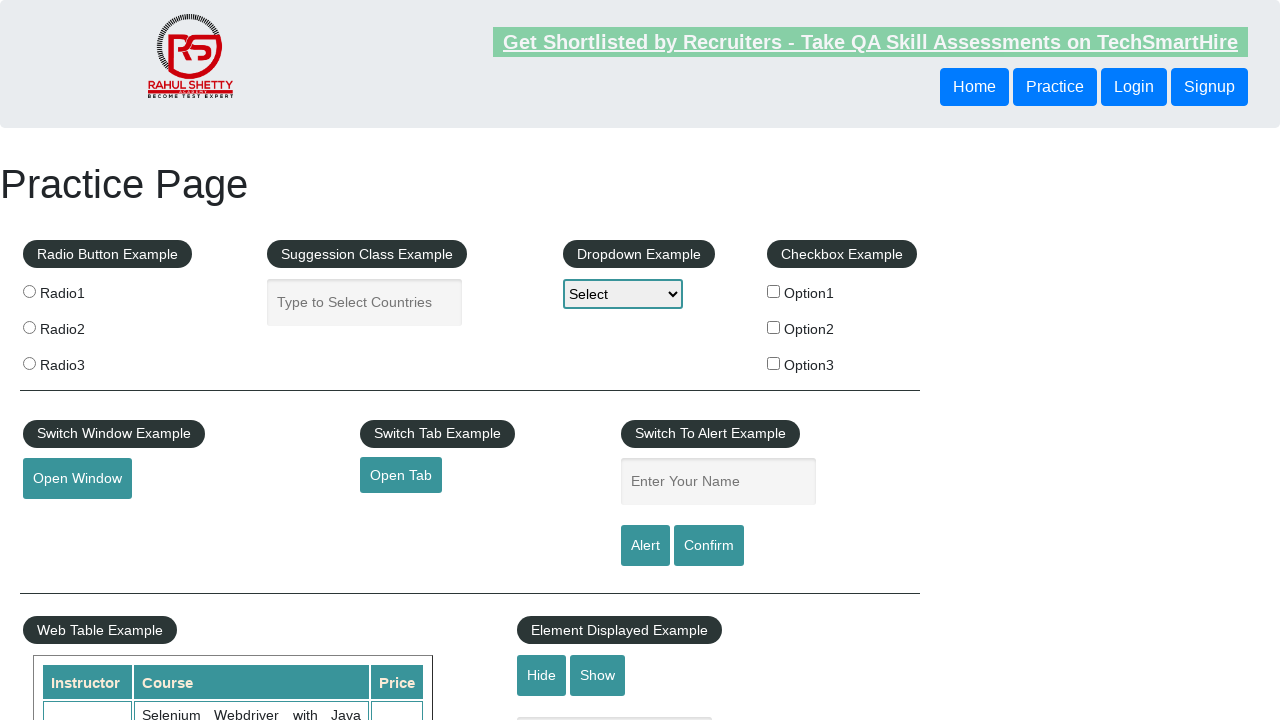

Tag text: Social Media
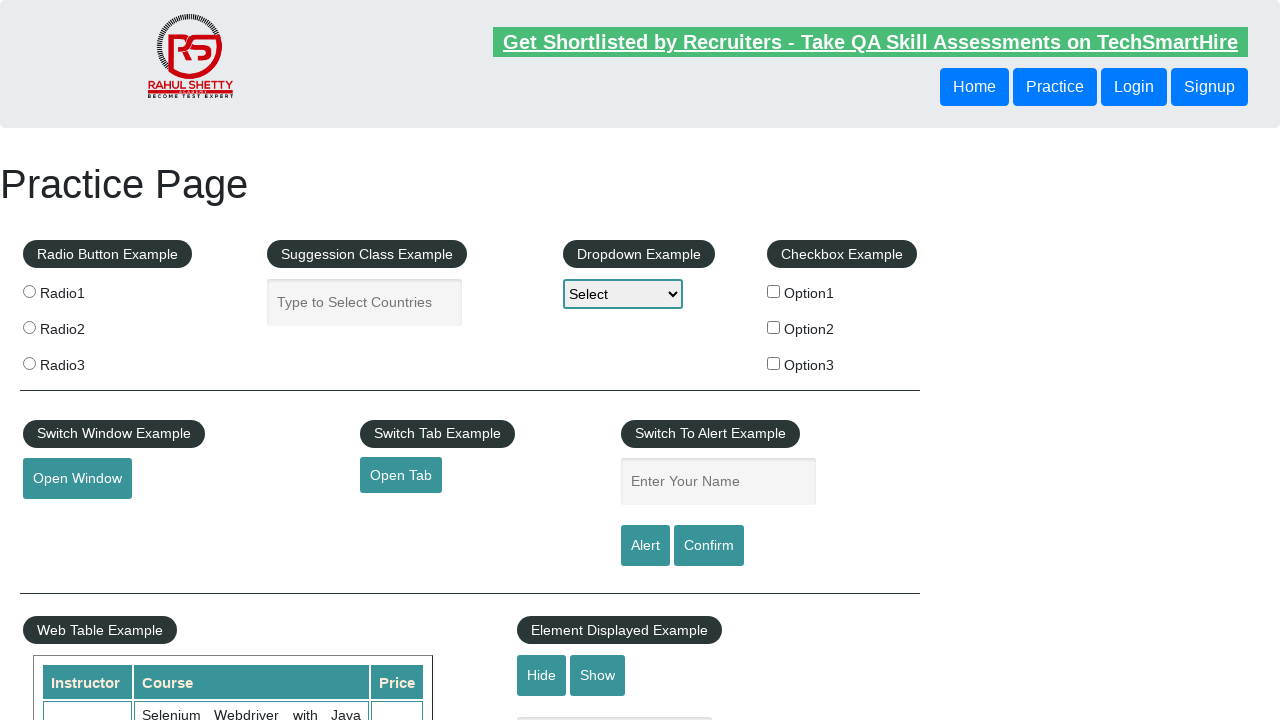

Tag text: Facebook
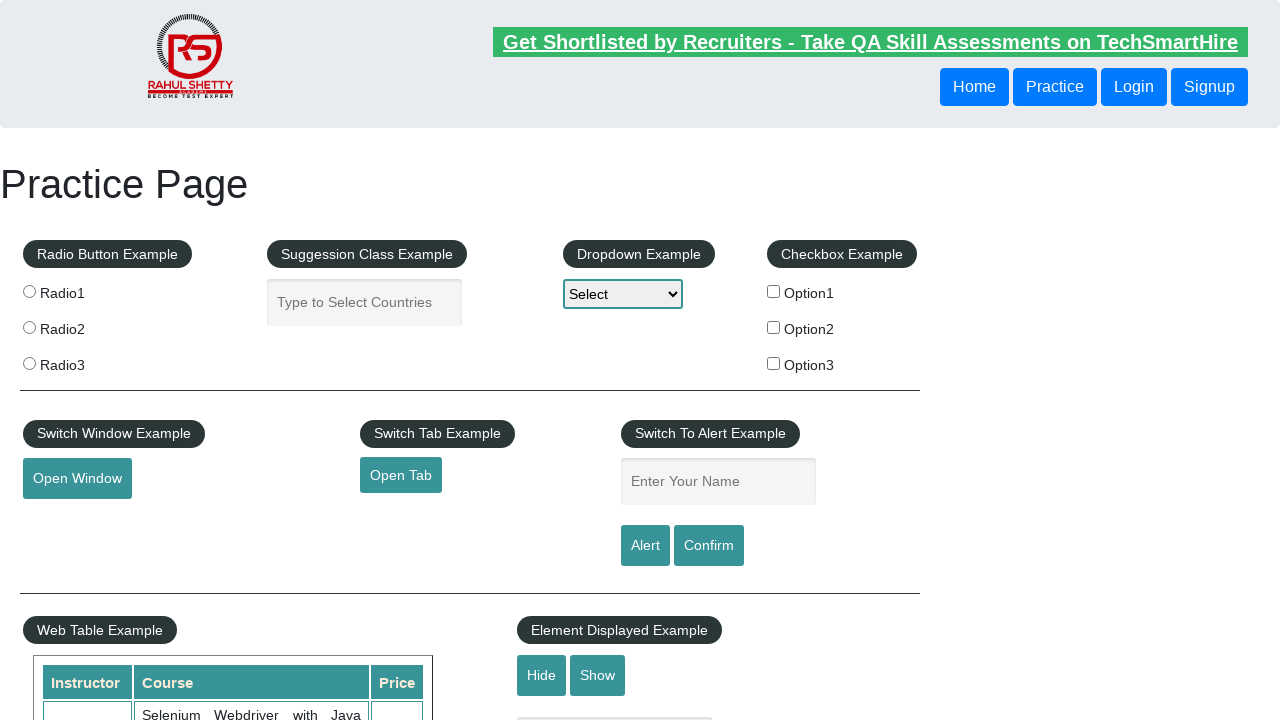

Tag text: Twitter
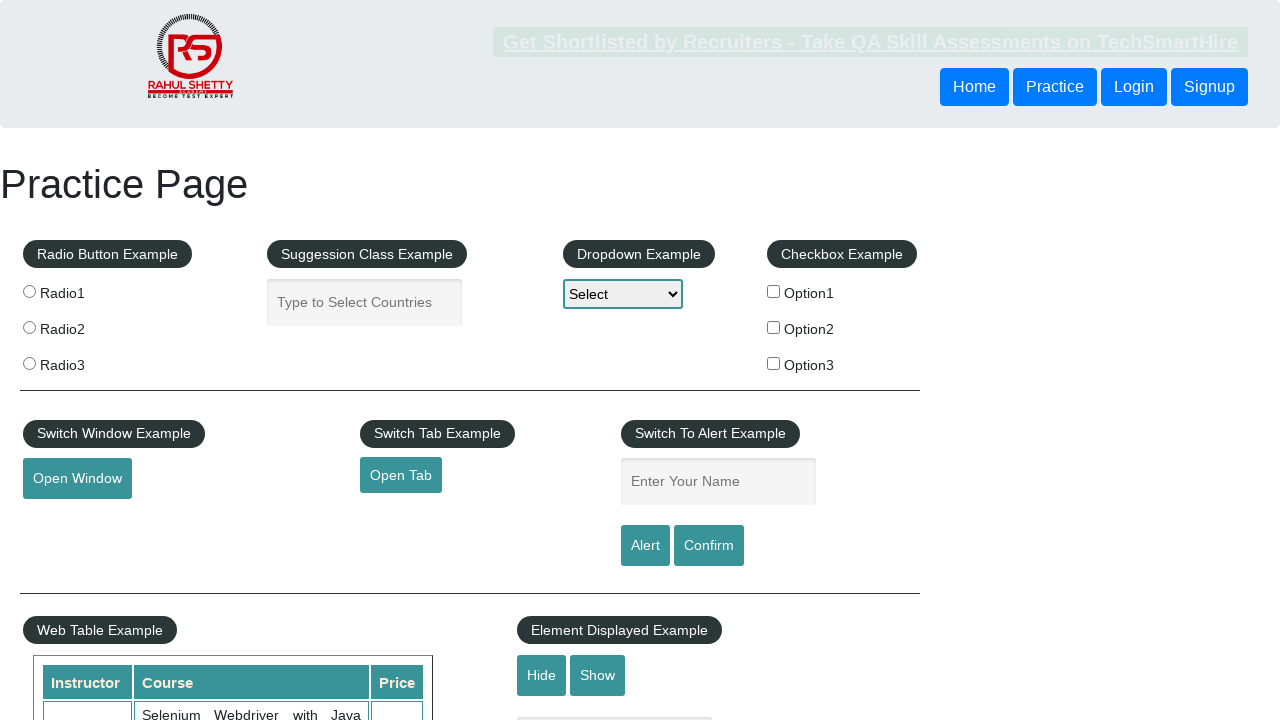

Tag text: Google+
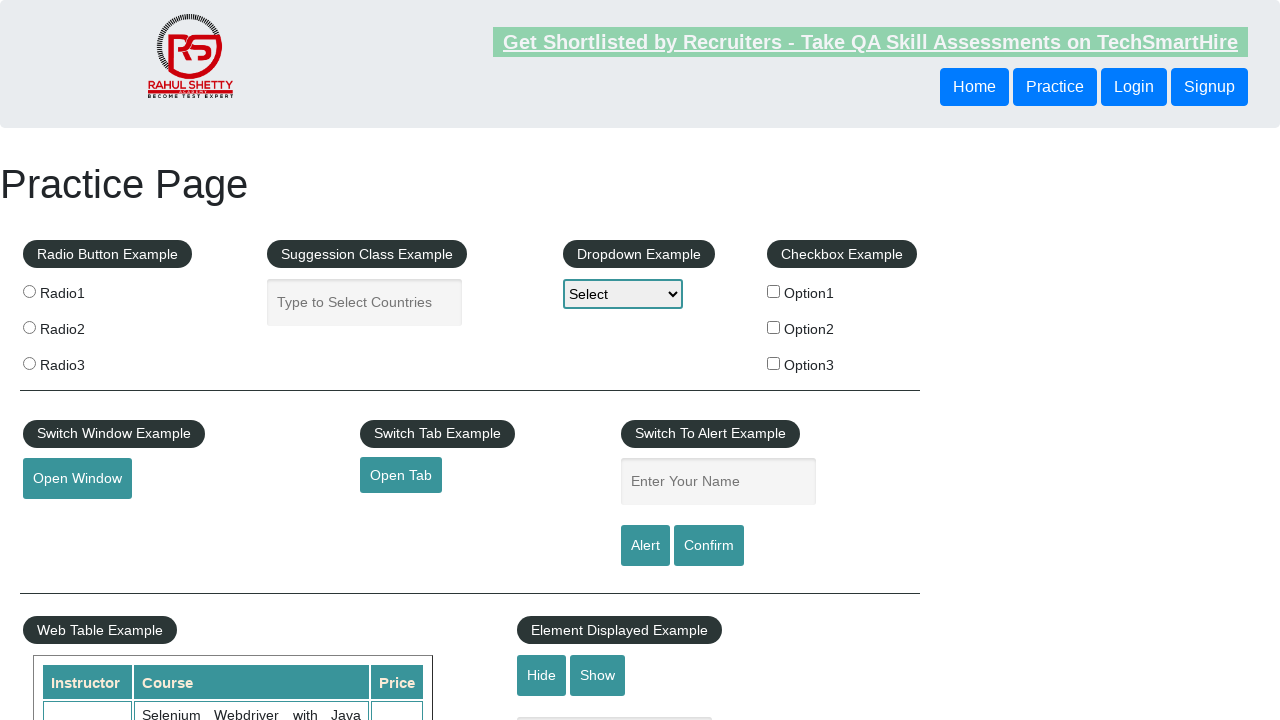

Tag text: Youtube
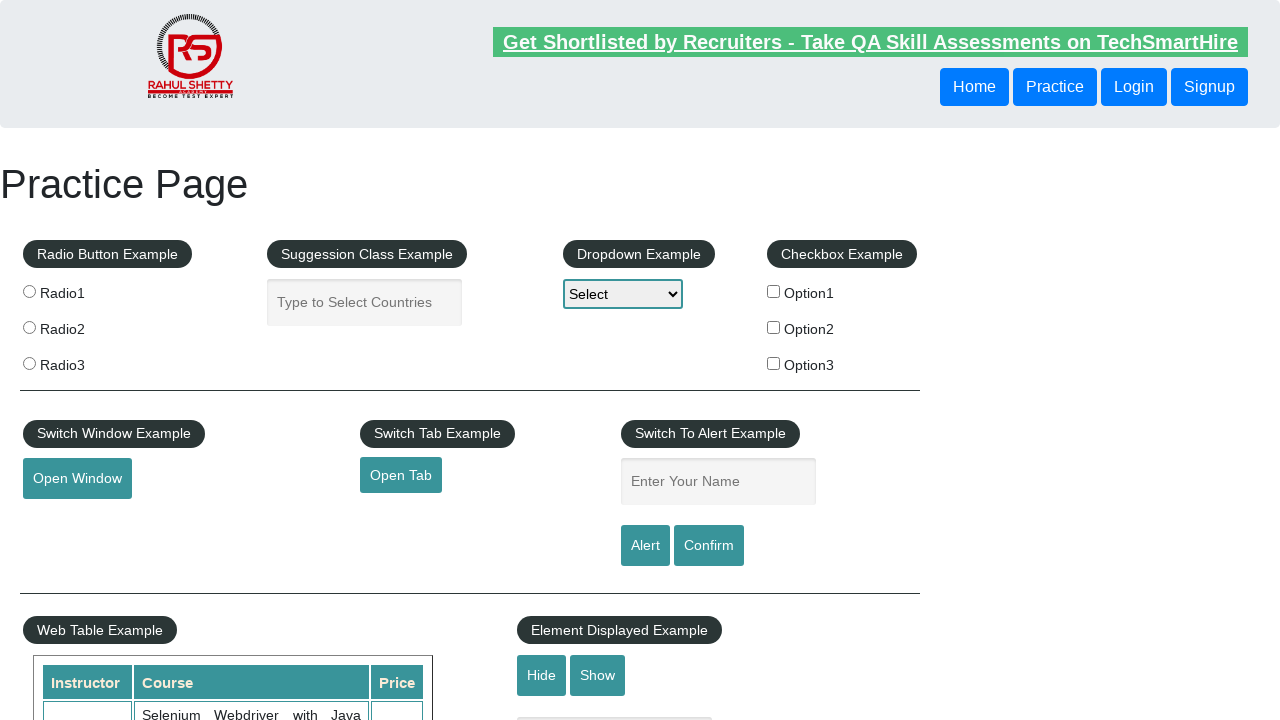

Tag text:  Medianh Consulting
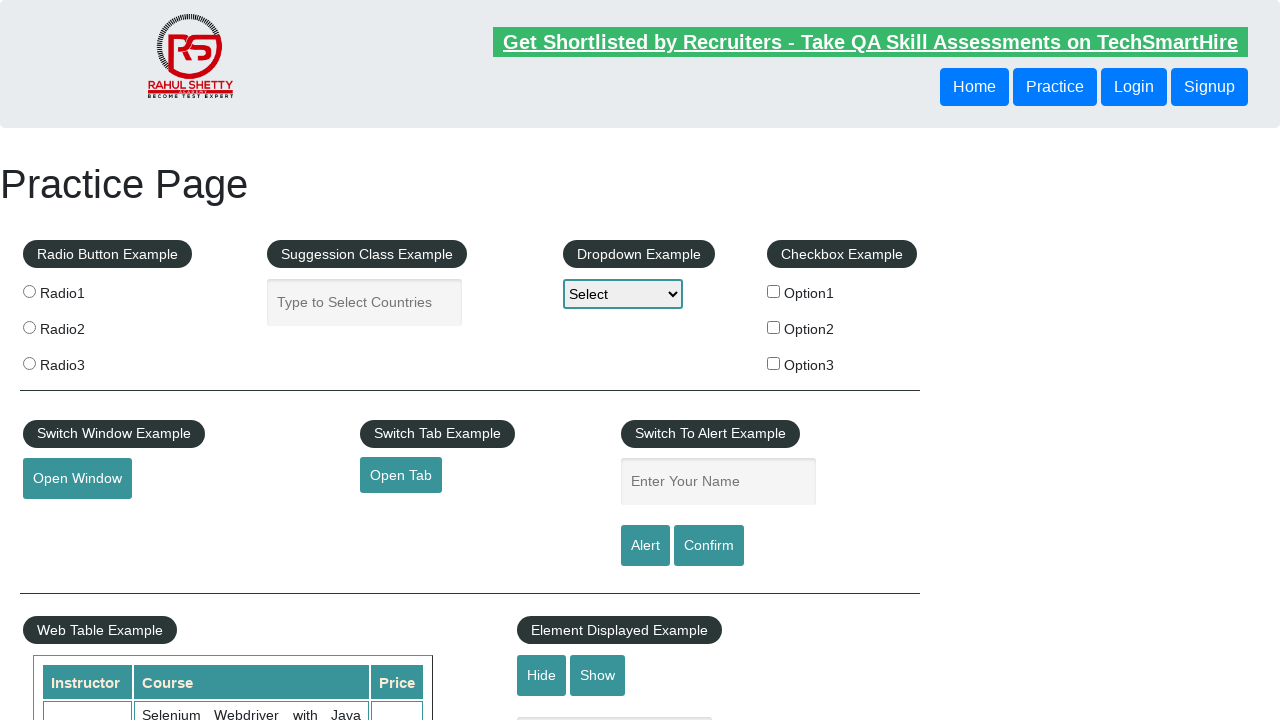

Retrieved page title: Practice Page
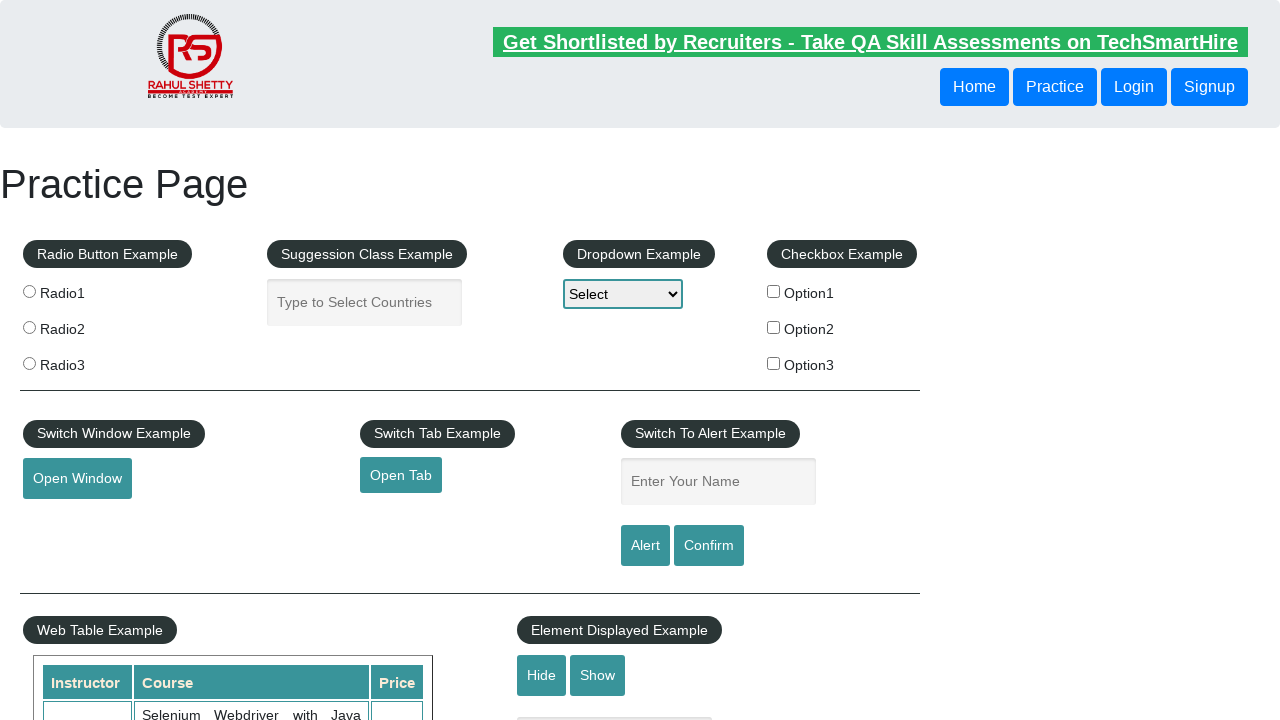

Retrieved page URL: https://rahulshettyacademy.com/AutomationPractice/
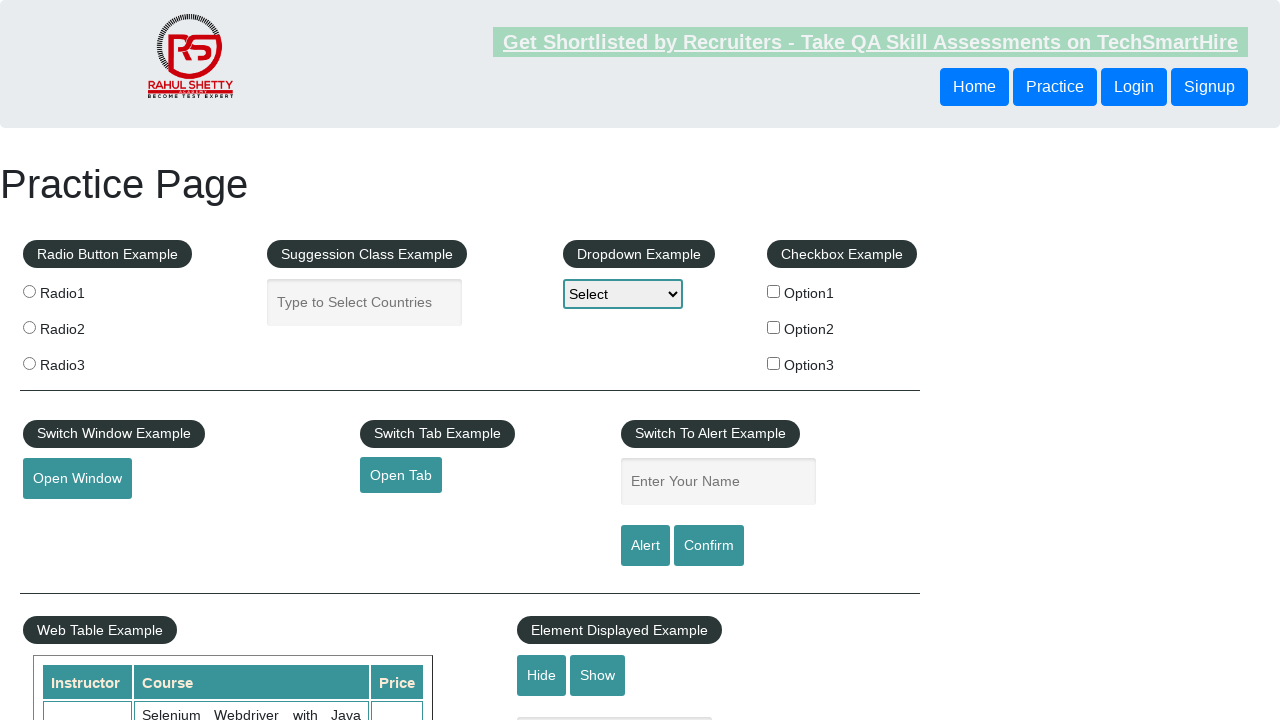

Assertion passed - page title is 'Practice Page'
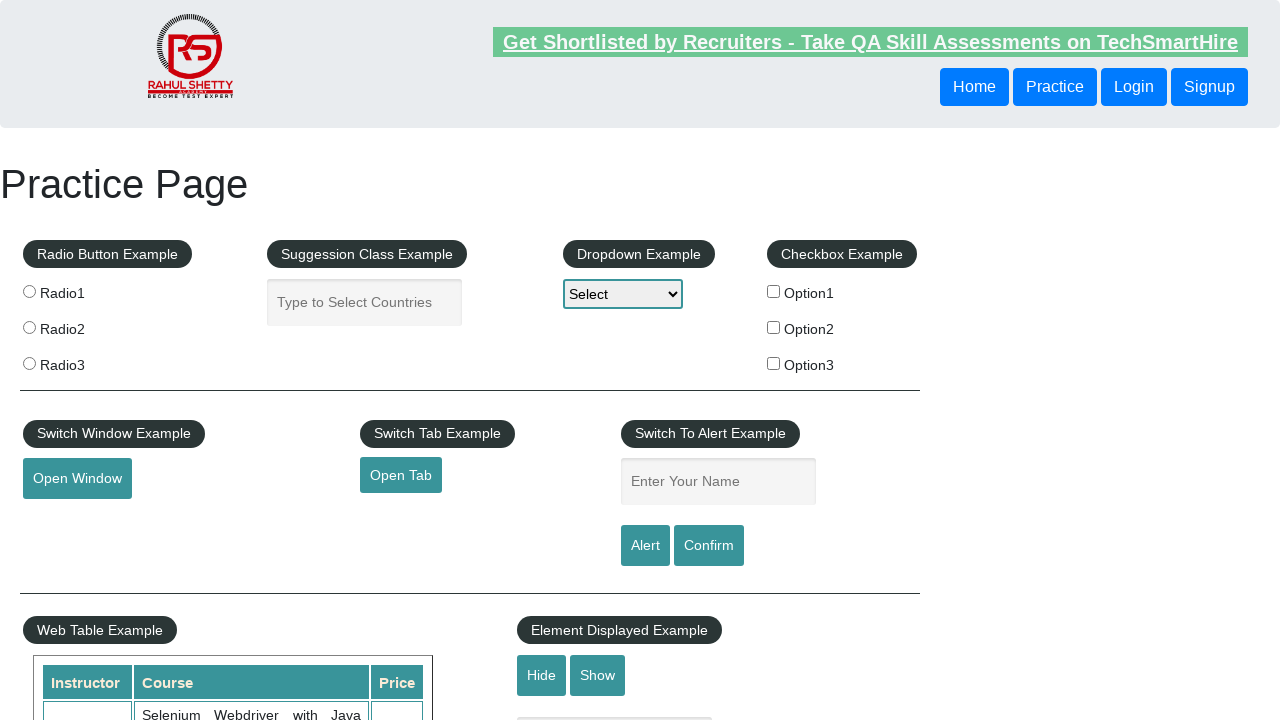

Assertion passed - URL matches expected value
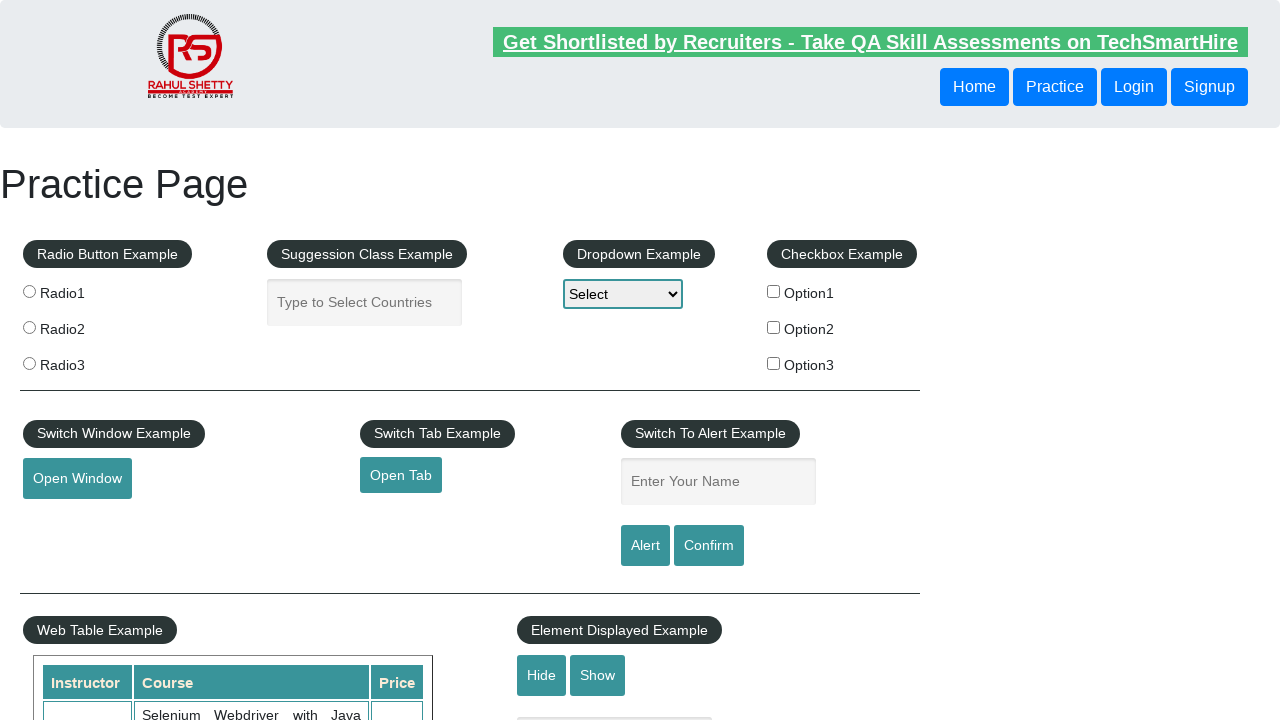

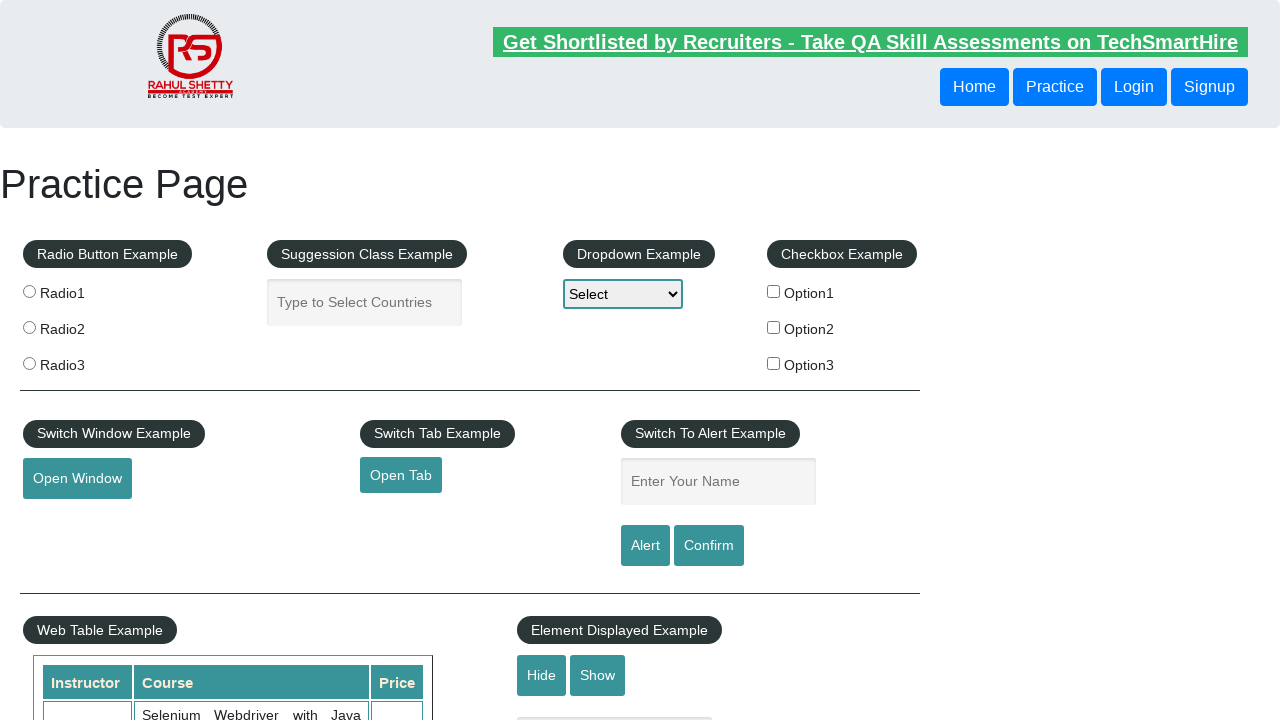